Verifies specific text content appears before a form with a Click Me button

Starting URL: https://ultimateqa.com/simple-html-elements-for-automation/

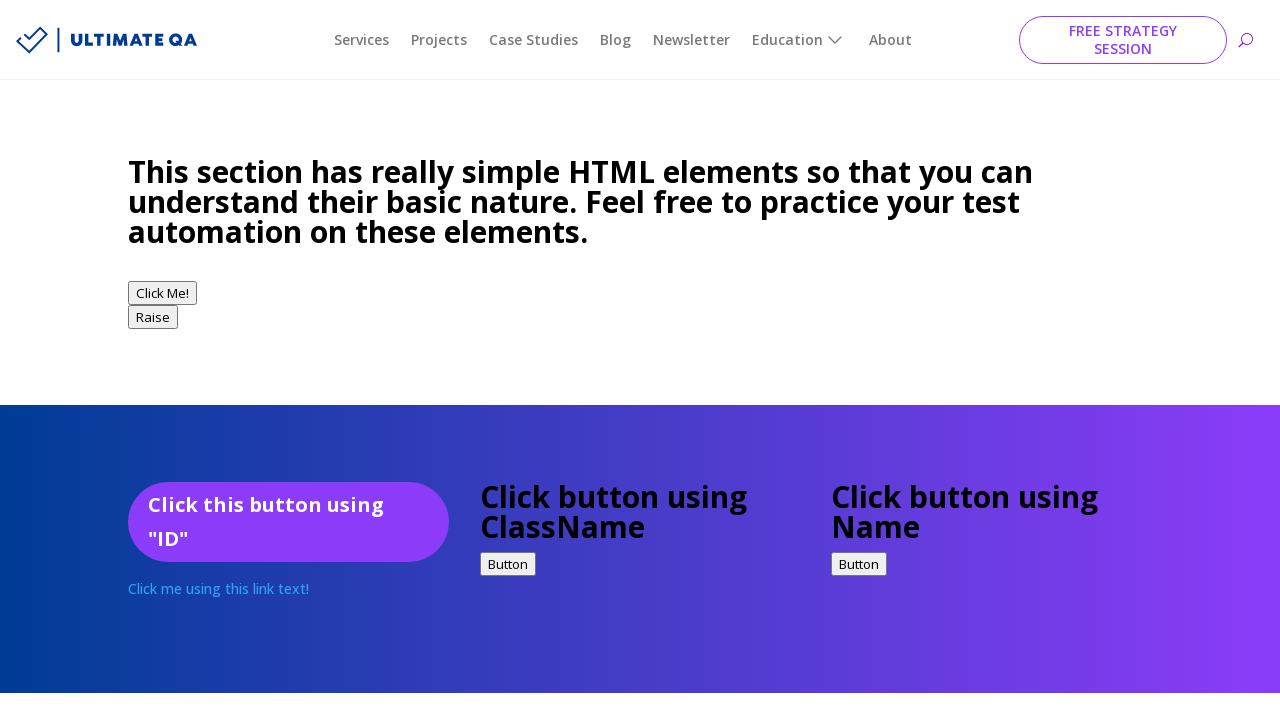

Navigated to ultimateqa.com simple HTML elements page
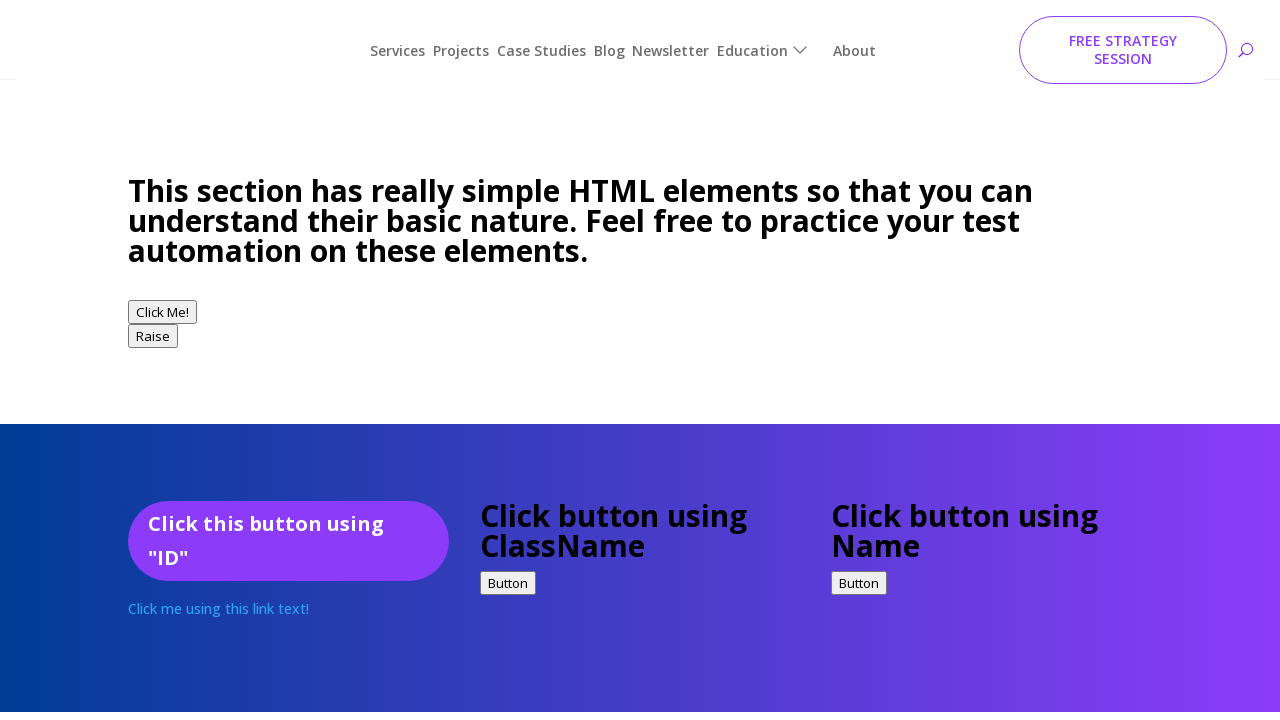

Located h3 text element preceding the form with Click Me button
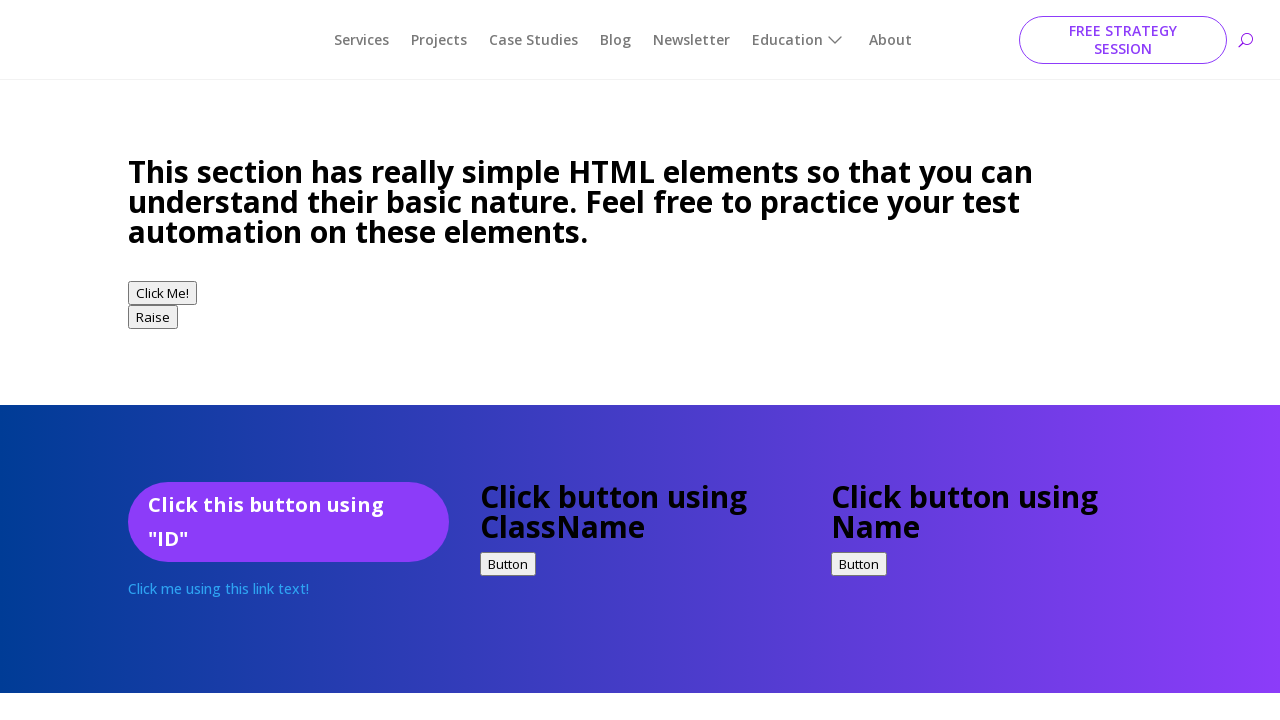

Verified that 'Feel free to practice your test automation on these elements' text is present
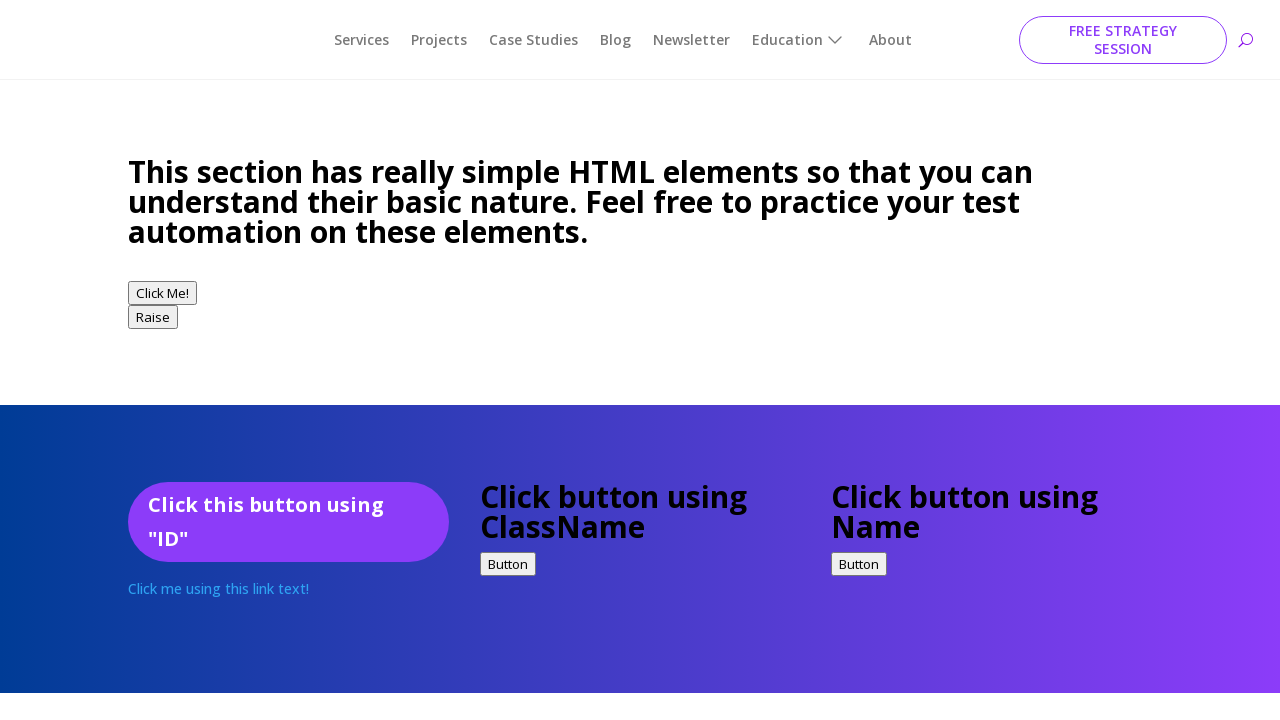

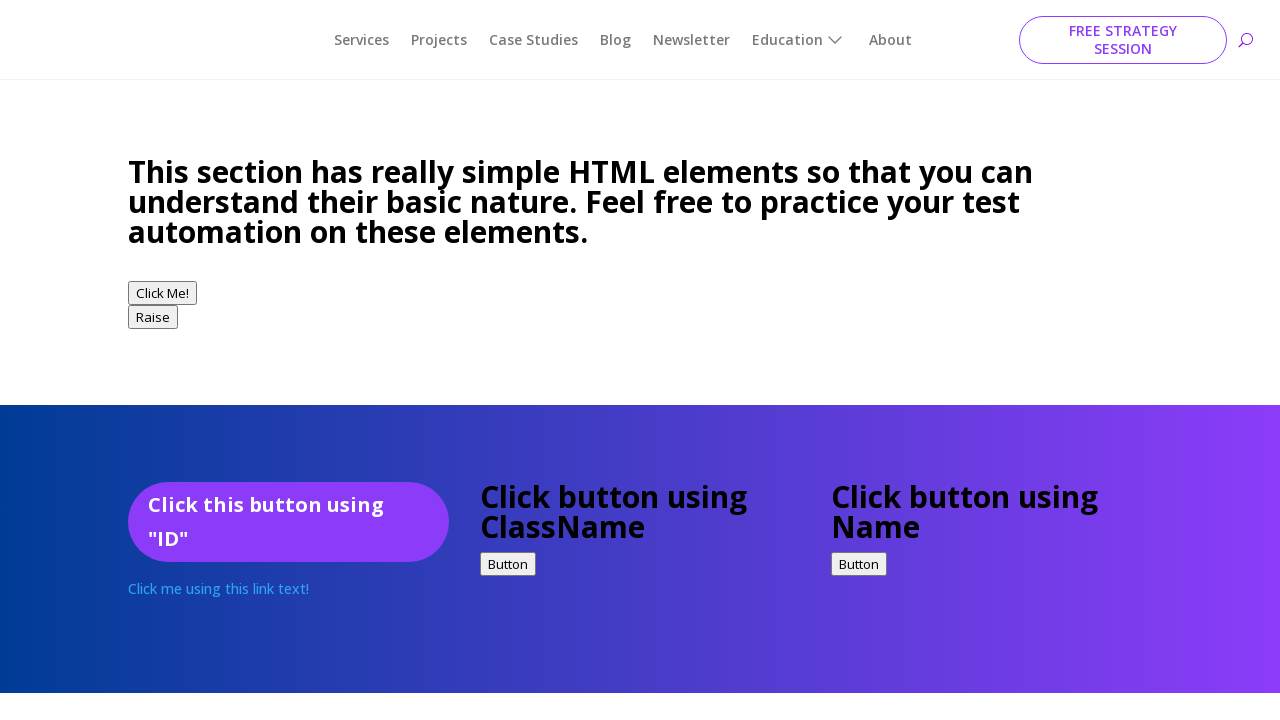